Creates a new paste on Pastebin by filling in the code field with text, setting expiration to 10 minutes, entering a paste name, and clicking the create button.

Starting URL: https://pastebin.com/

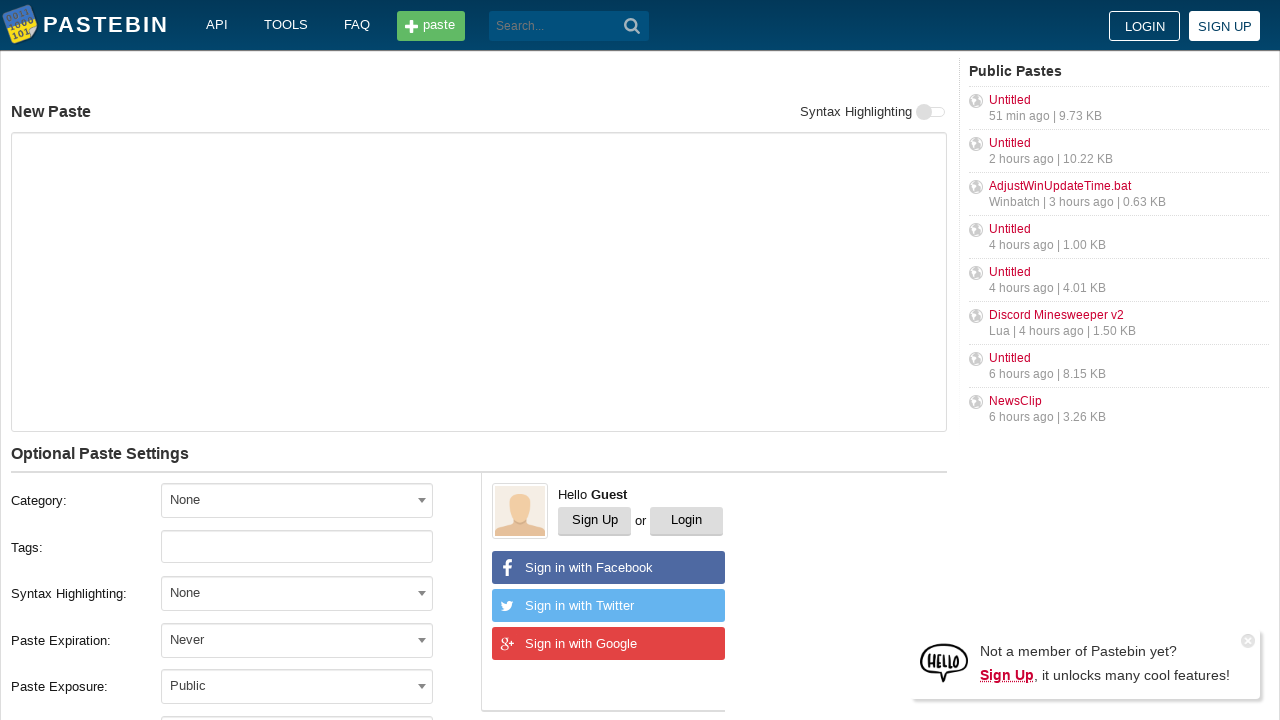

Filled paste code field with 'Hello from WebDriver' on textarea#postform-text
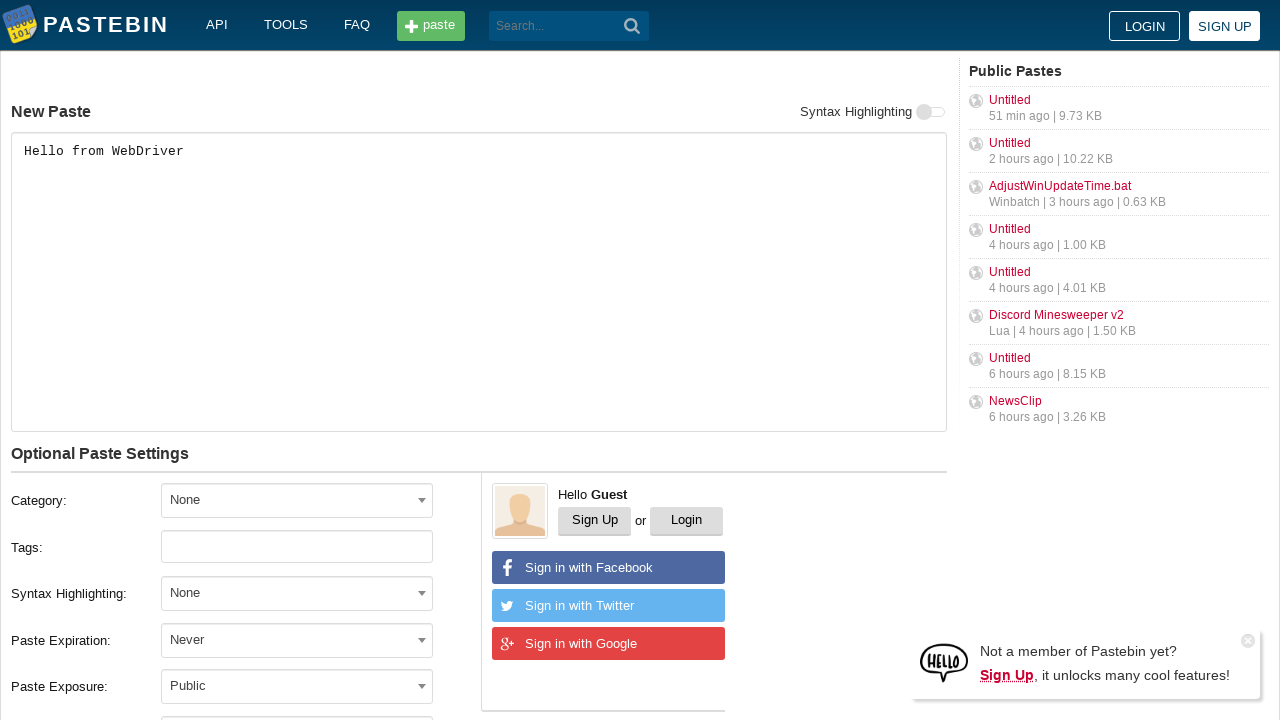

Clicked on expiration dropdown at (297, 640) on span#select2-postform-expiration-container
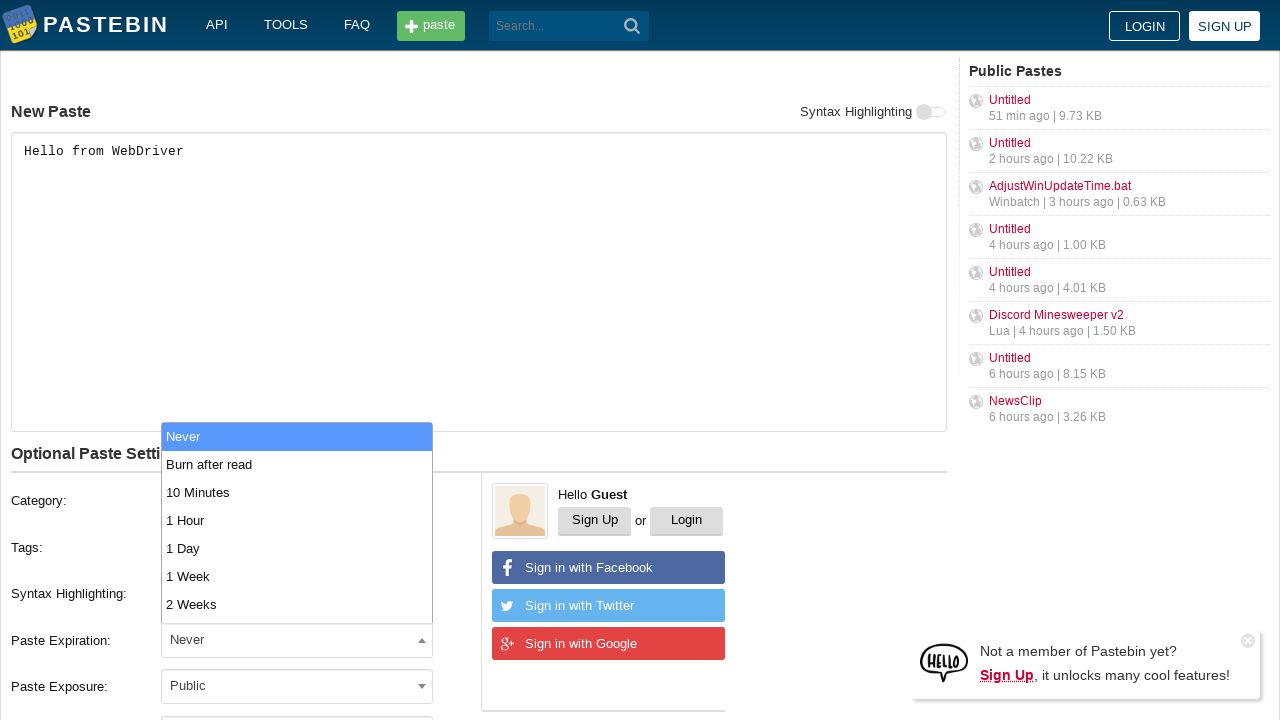

Selected '10 Minutes' from expiration dropdown at (297, 492) on li:text('10 Minutes')
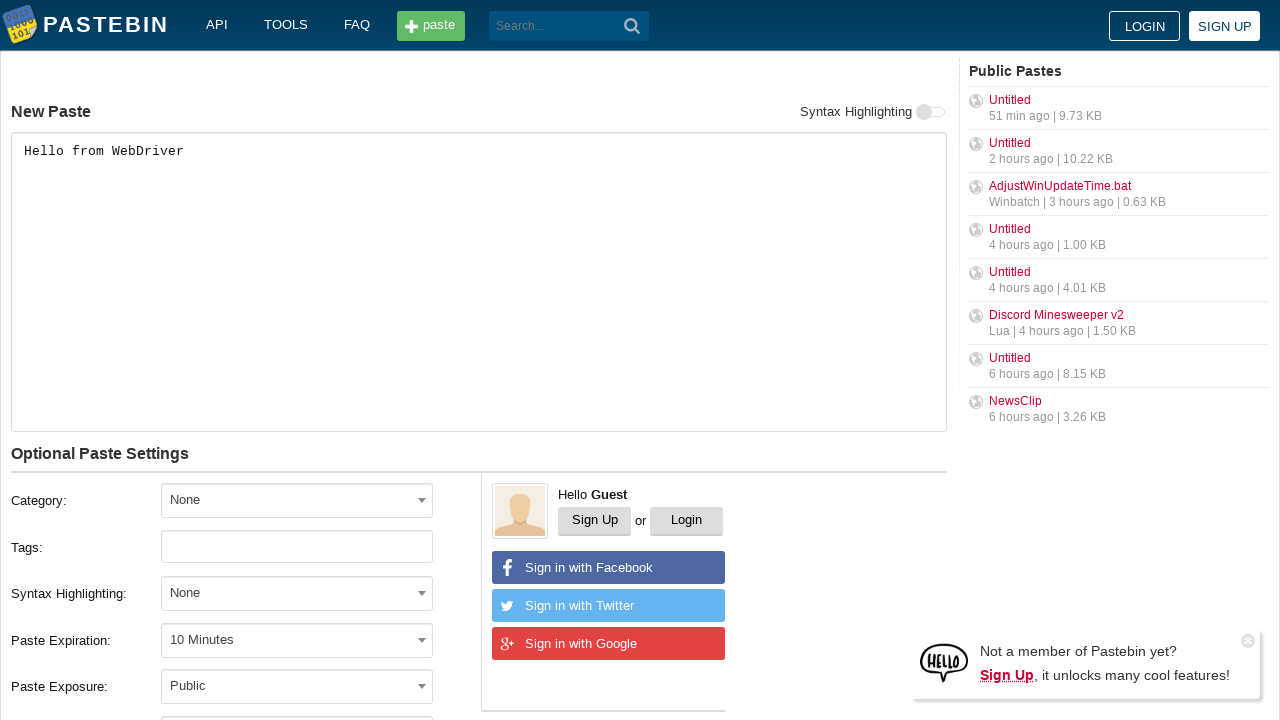

Filled paste name field with 'helloweb' on input#postform-name
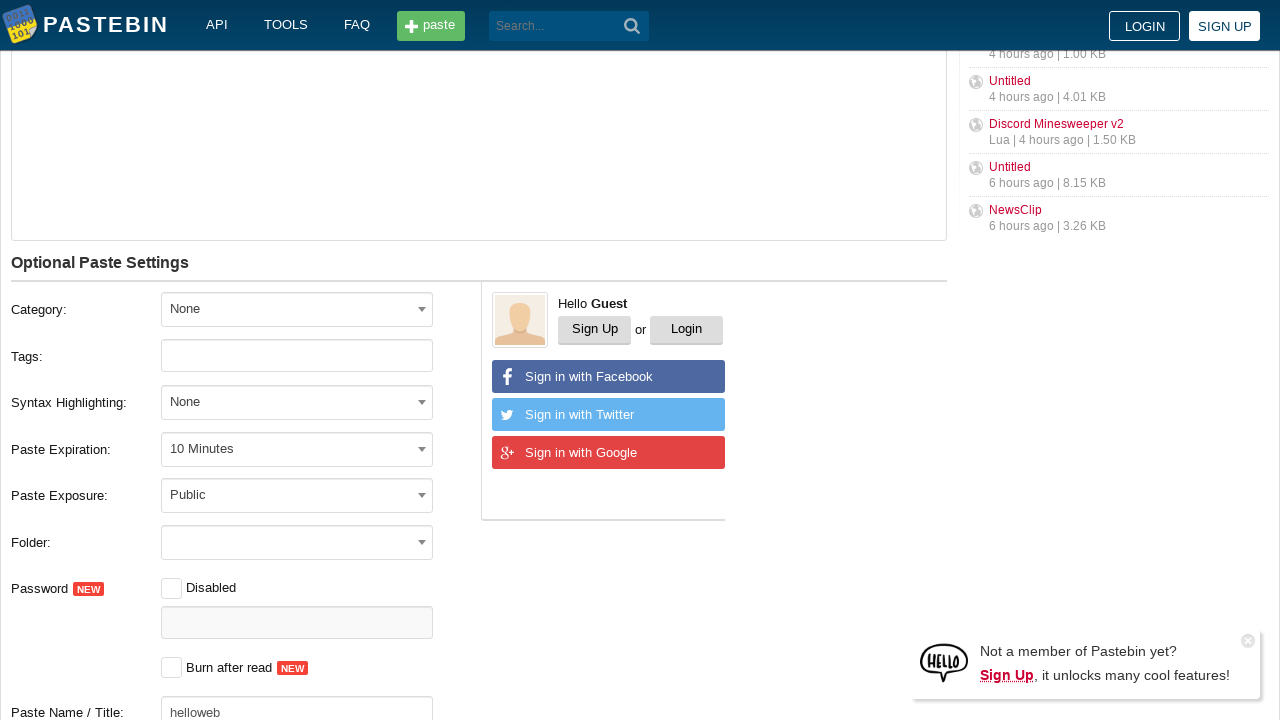

Clicked 'Create New Paste' button at (240, 400) on button:text('Create New Paste')
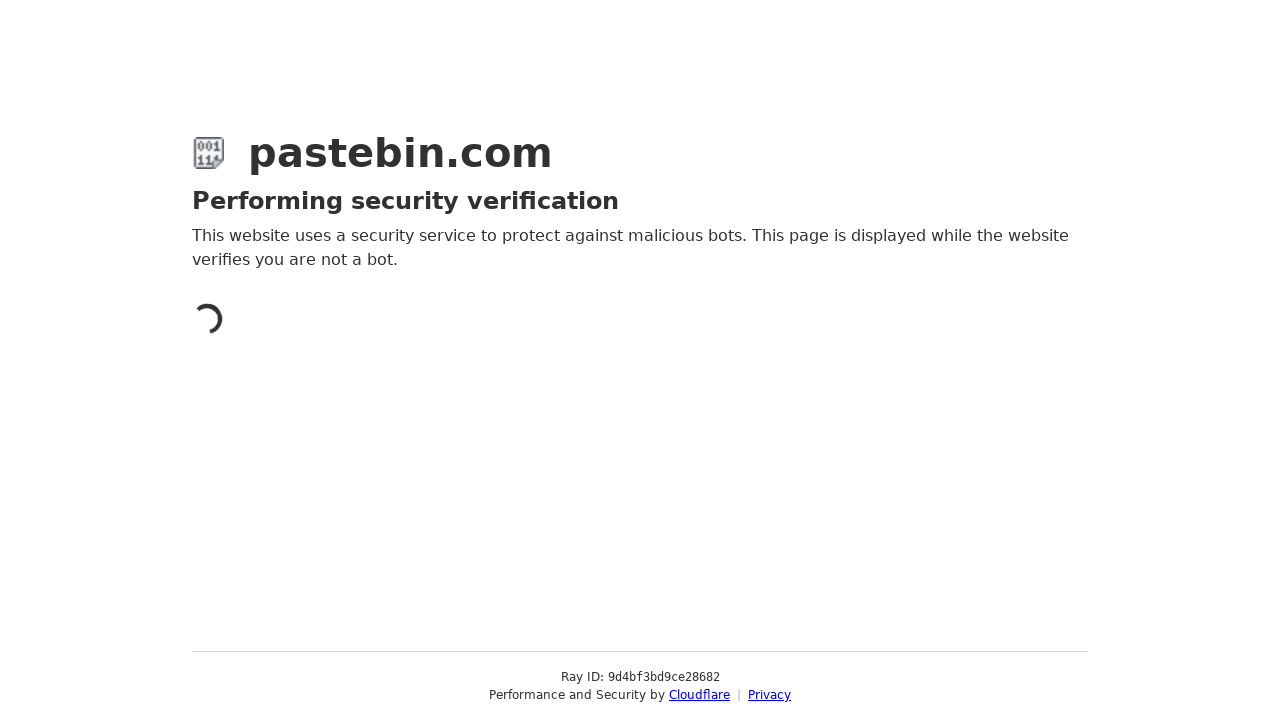

Waited for network to be idle - paste creation completed
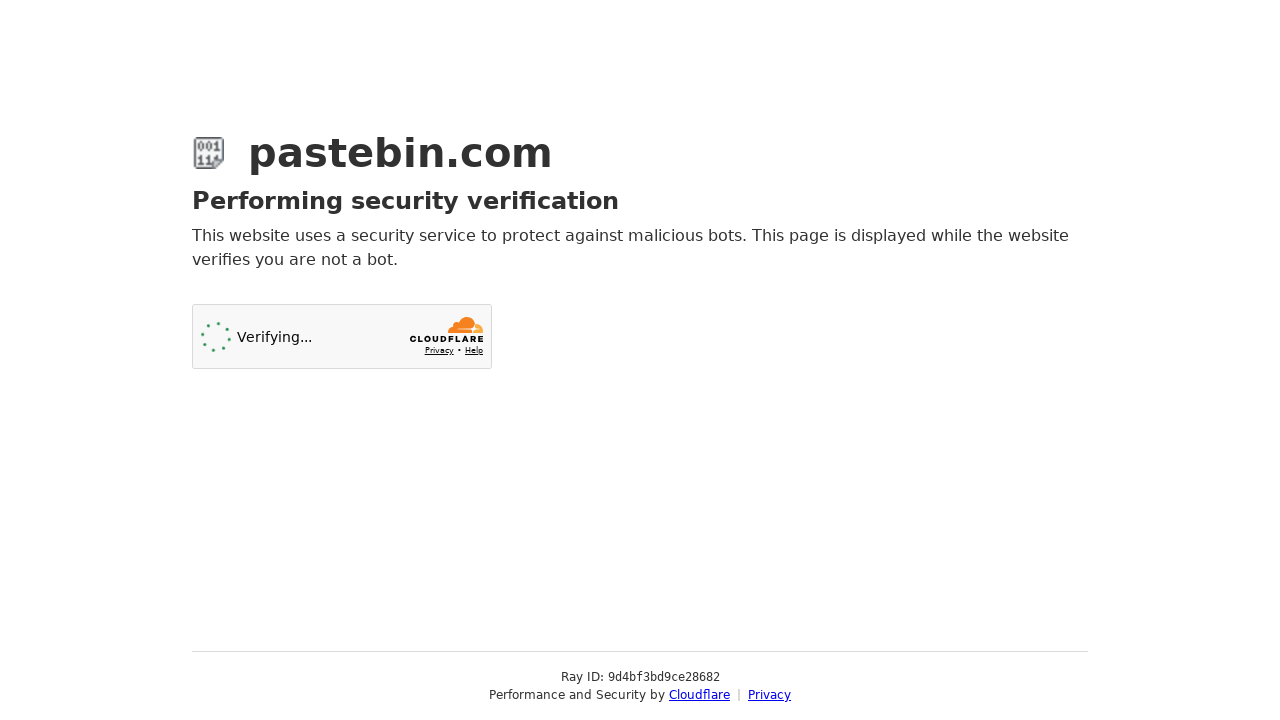

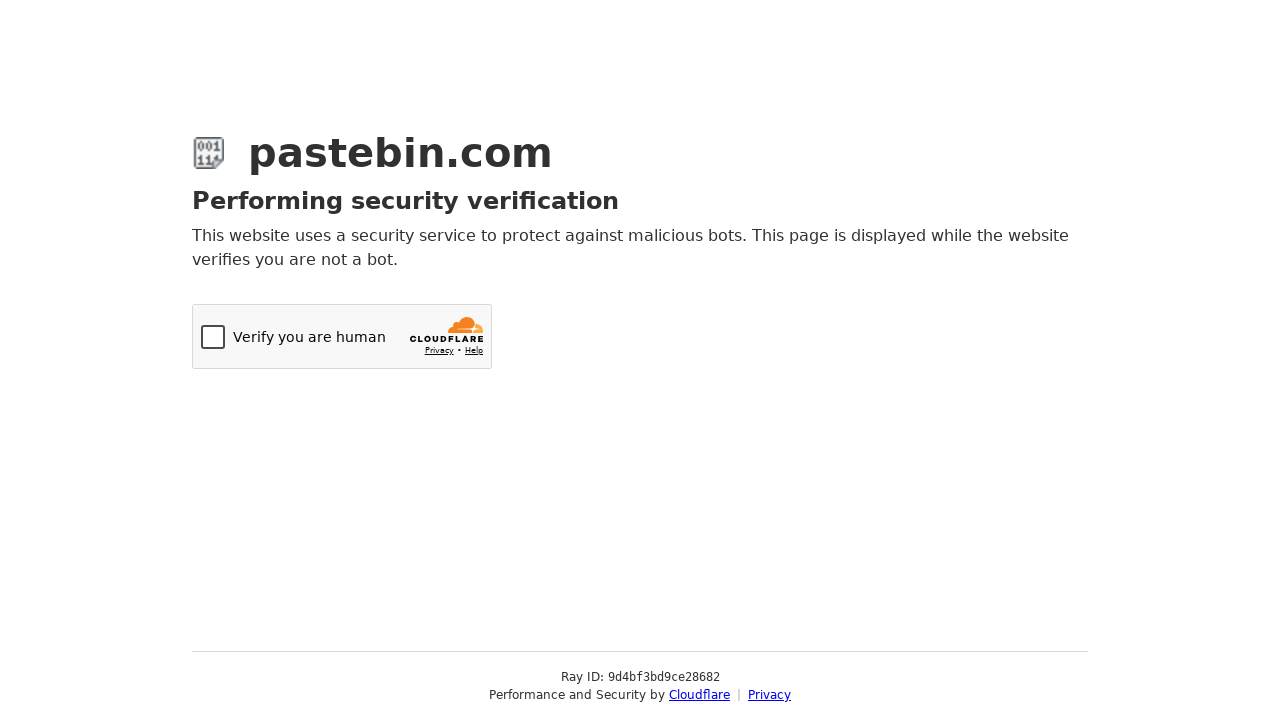